Navigates to the IFSUL (Instituto Federal Sul-rio-grandense) educational institution website and verifies the page loads successfully.

Starting URL: http://www.ifsul.edu.br

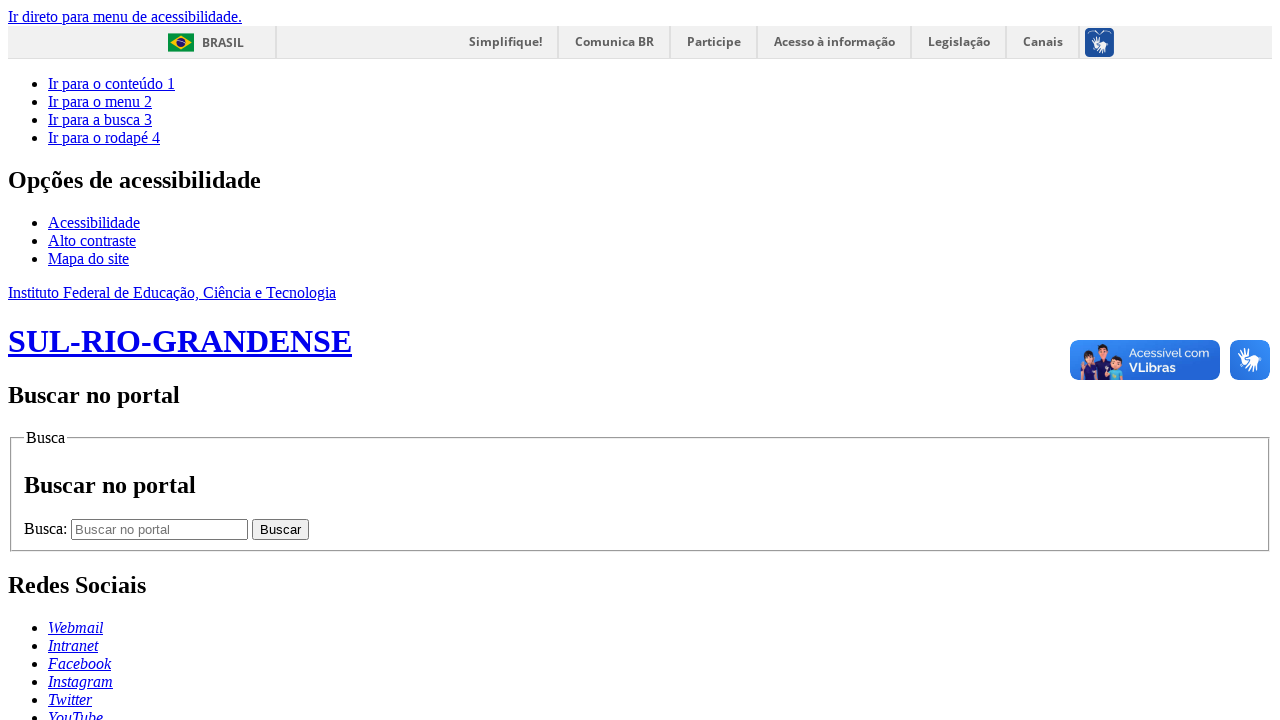

Waited for page to reach domcontentloaded state
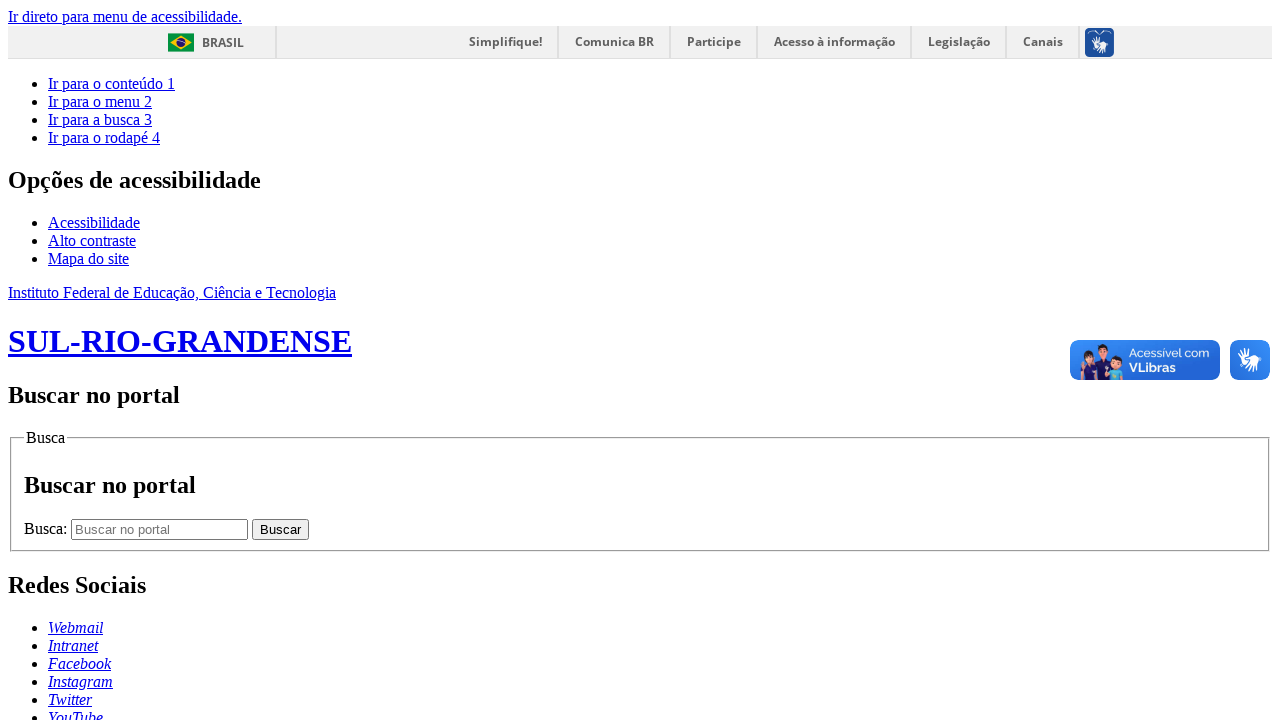

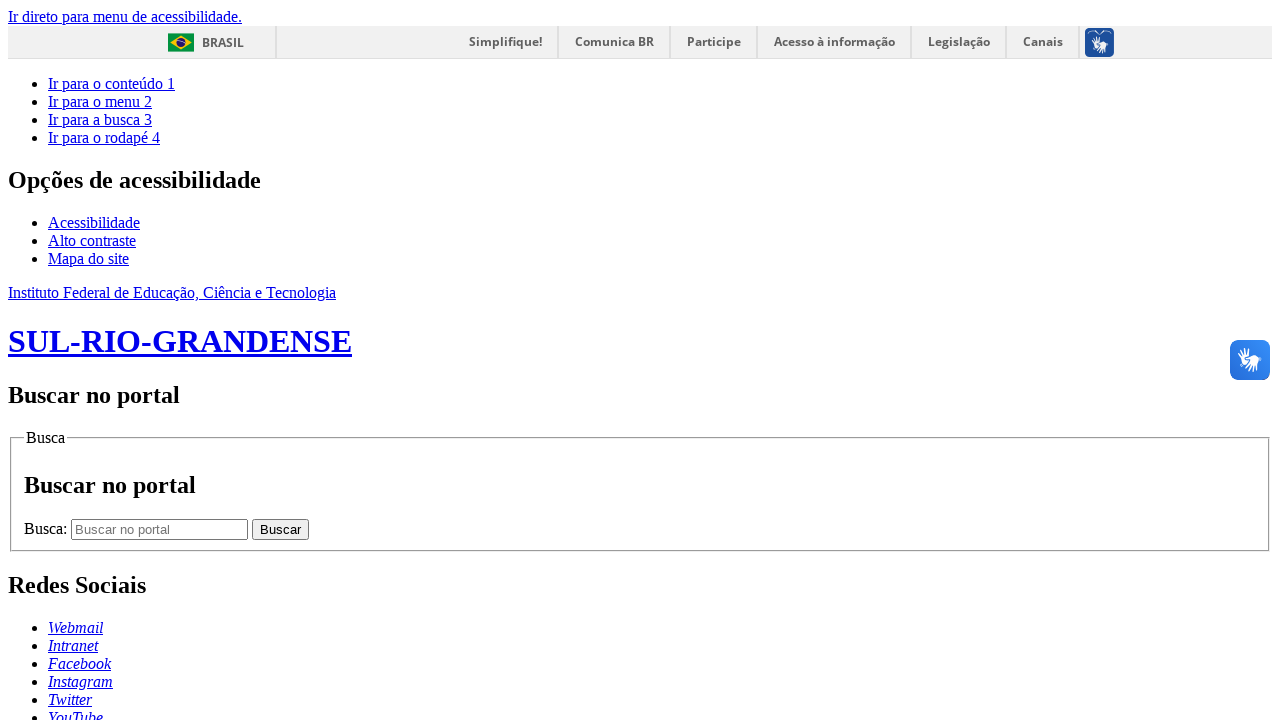